Tests radio button selection by clicking on age under 18 radio button

Starting URL: https://automationfc.github.io/basic-form/index.html

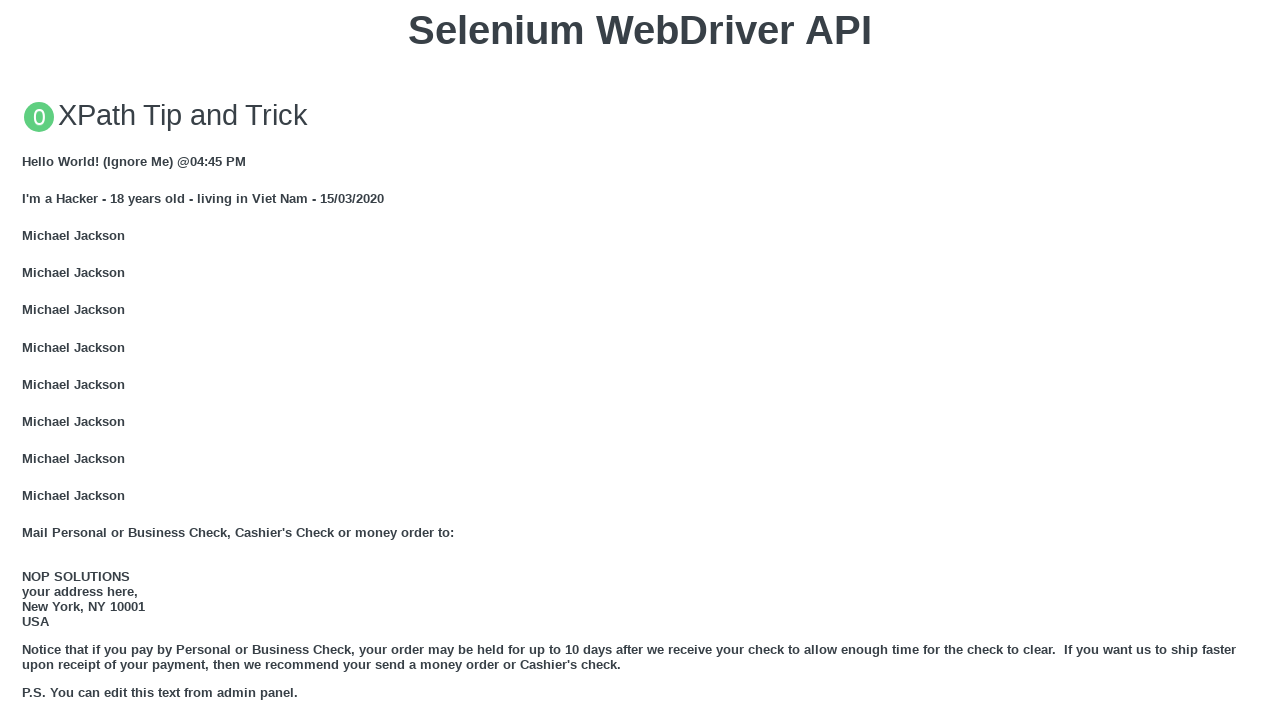

Located the 'Under 18' radio button element
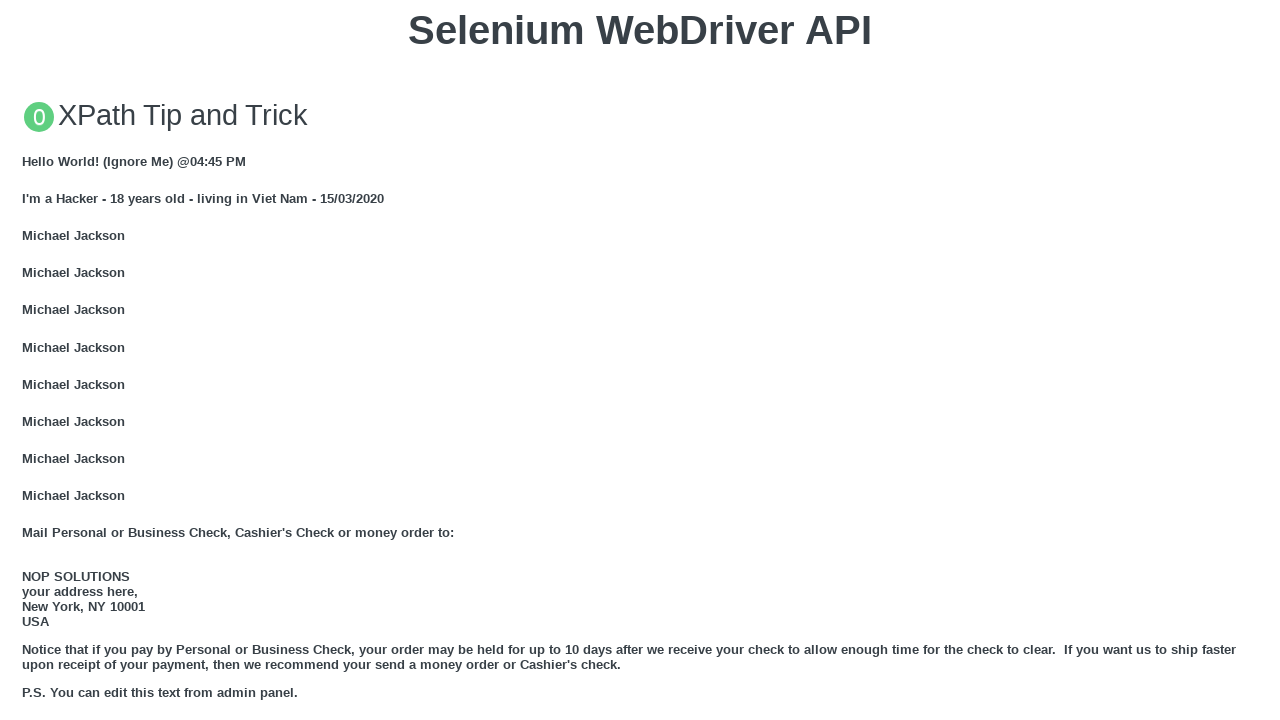

Verified that 'Under 18' radio button is visible
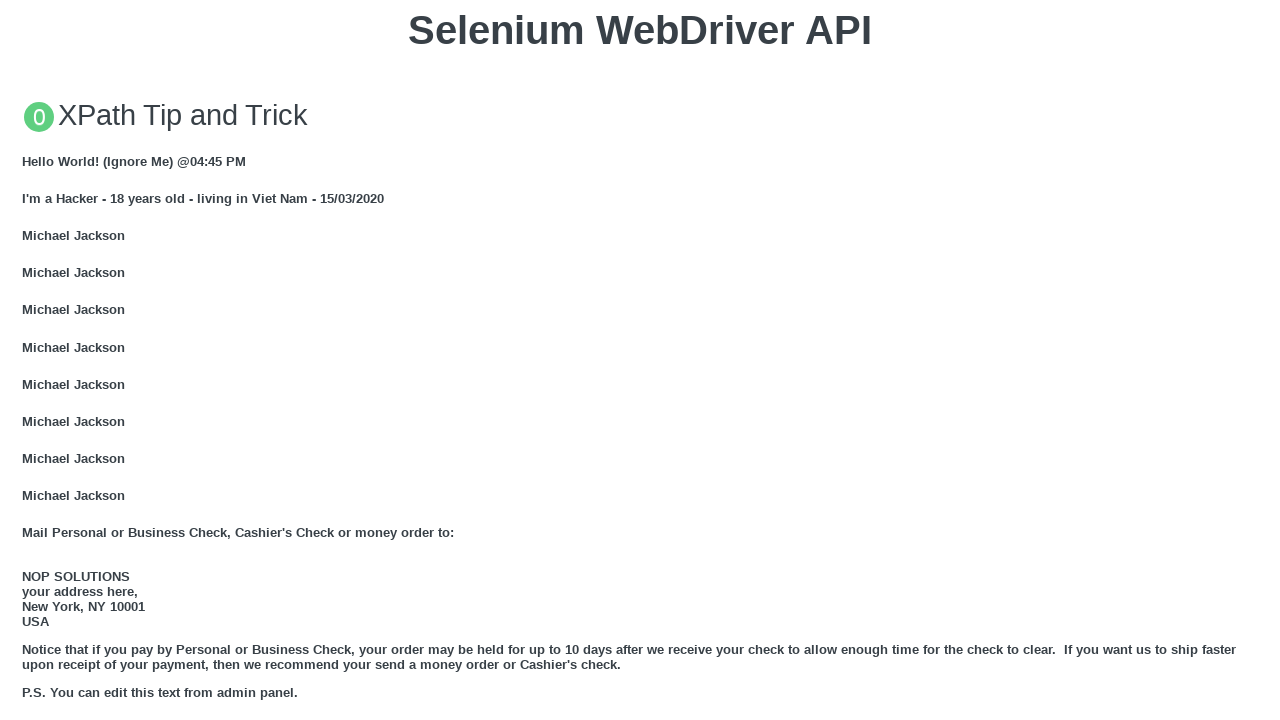

Clicked on the 'Under 18' radio button to select it at (28, 360) on input#under_18
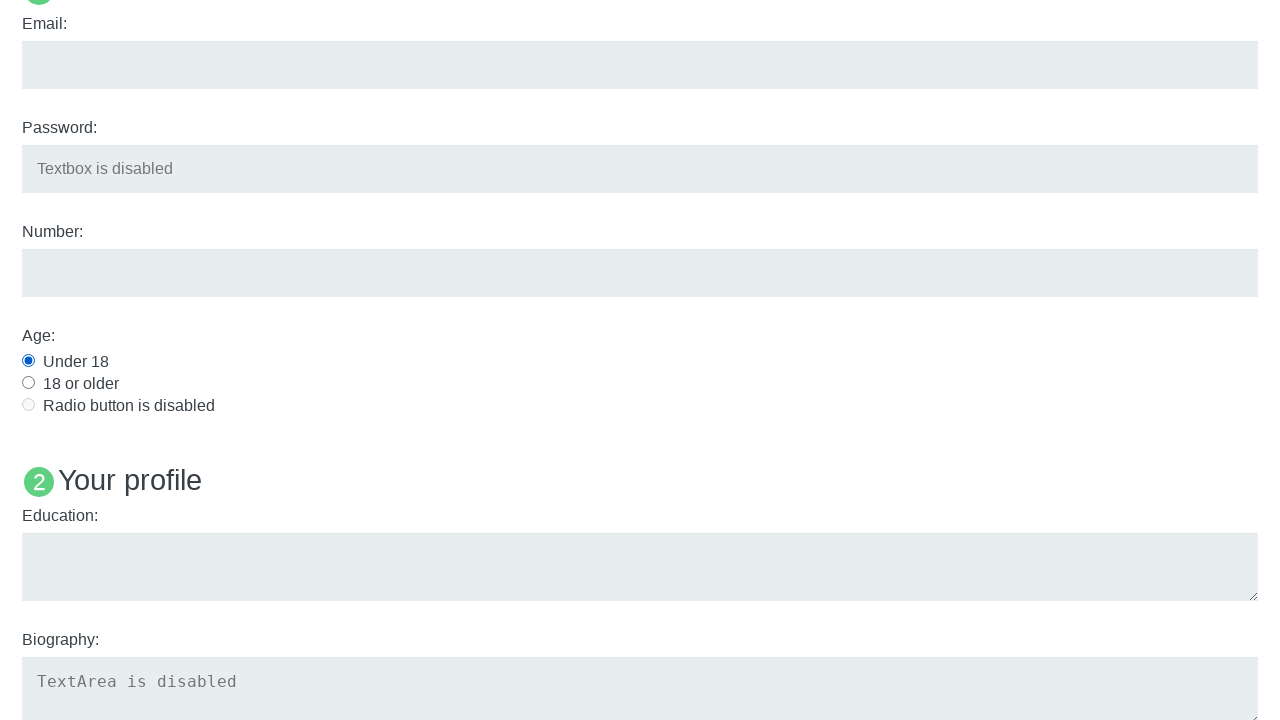

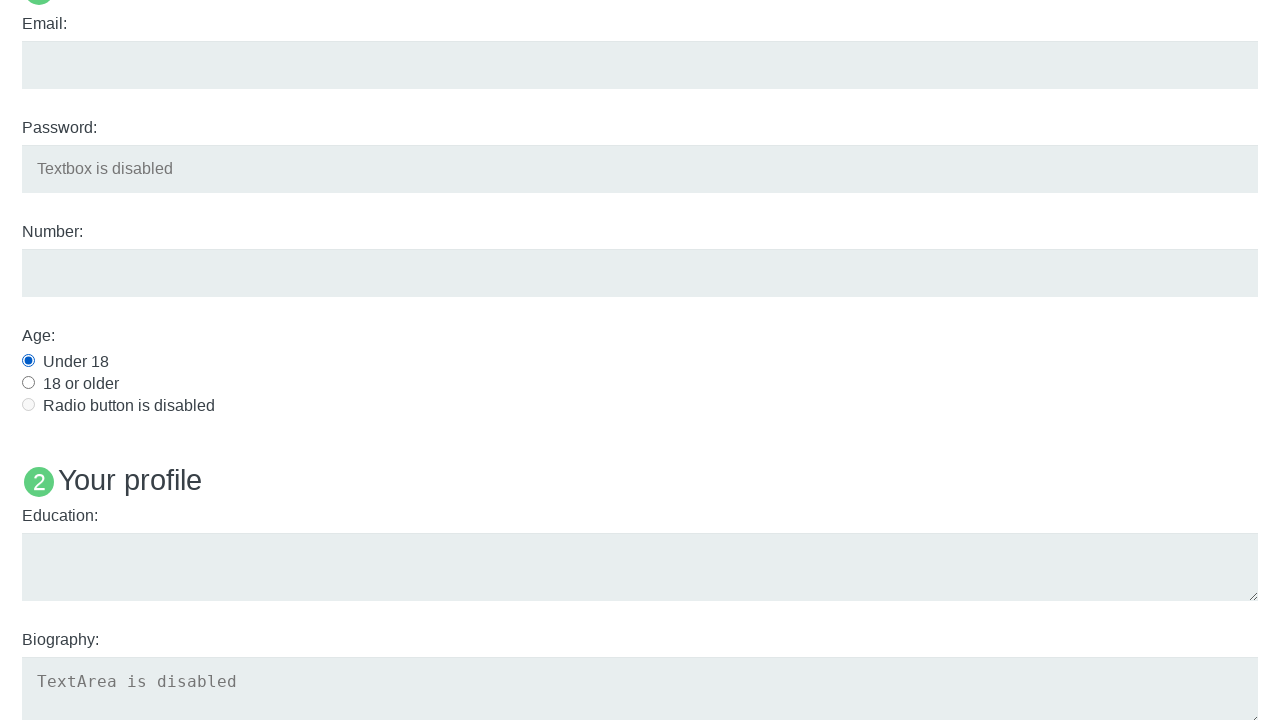